Demonstrates CSS selector usage by navigating to Playwright documentation site and clicking the Docs link in the navigation bar using a combined CSS selector.

Starting URL: https://playwright.dev/

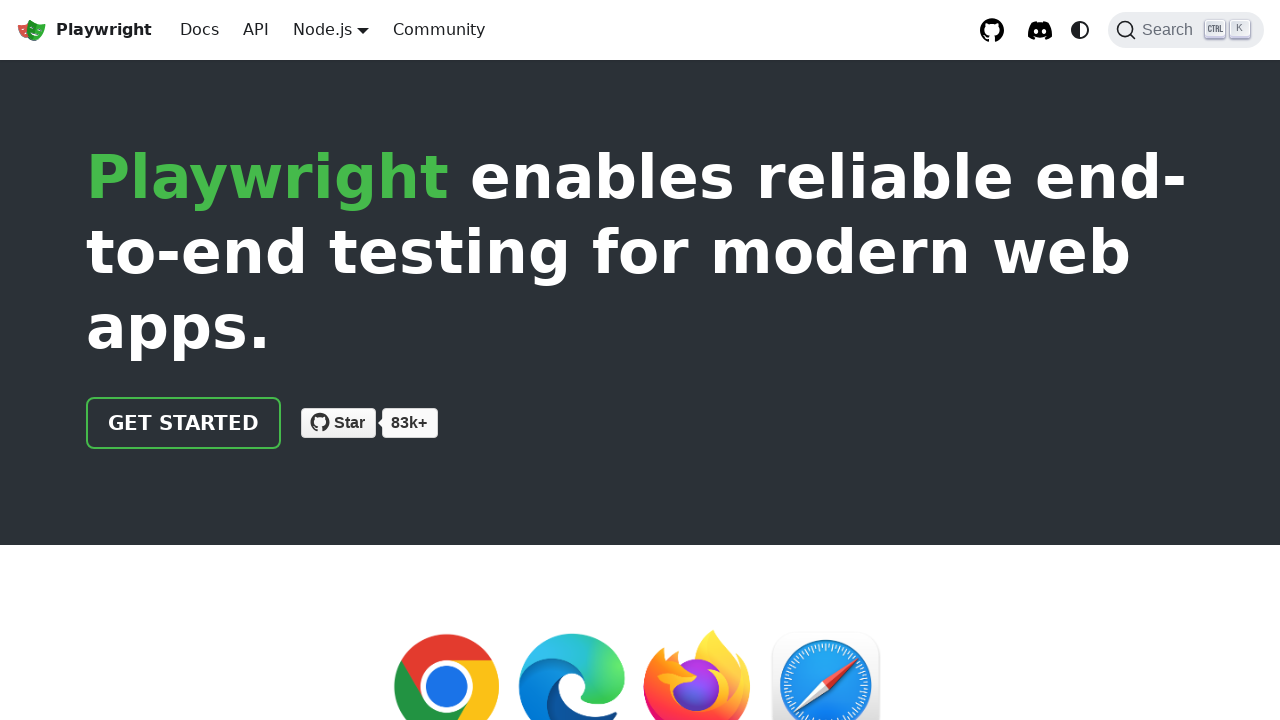

Clicked the Docs link in the navigation bar using CSS selector at (200, 30) on a.navbar__item[href='/docs/intro']
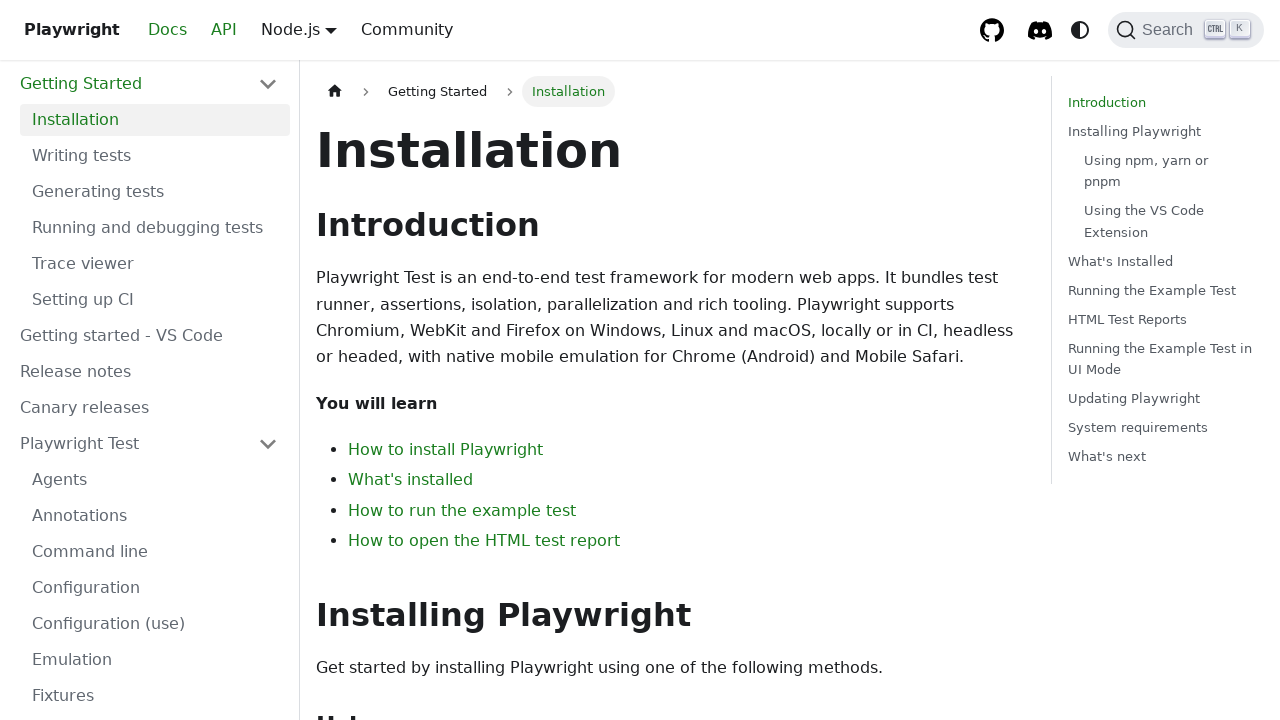

Docs page loaded successfully
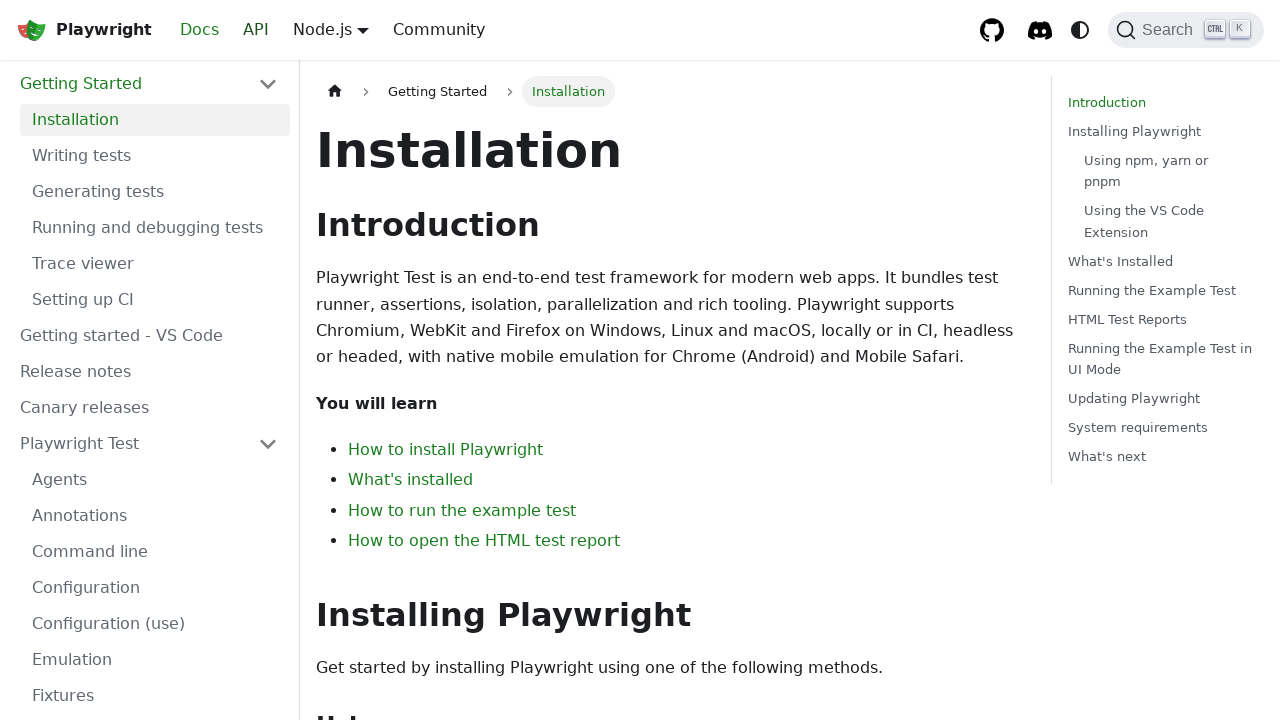

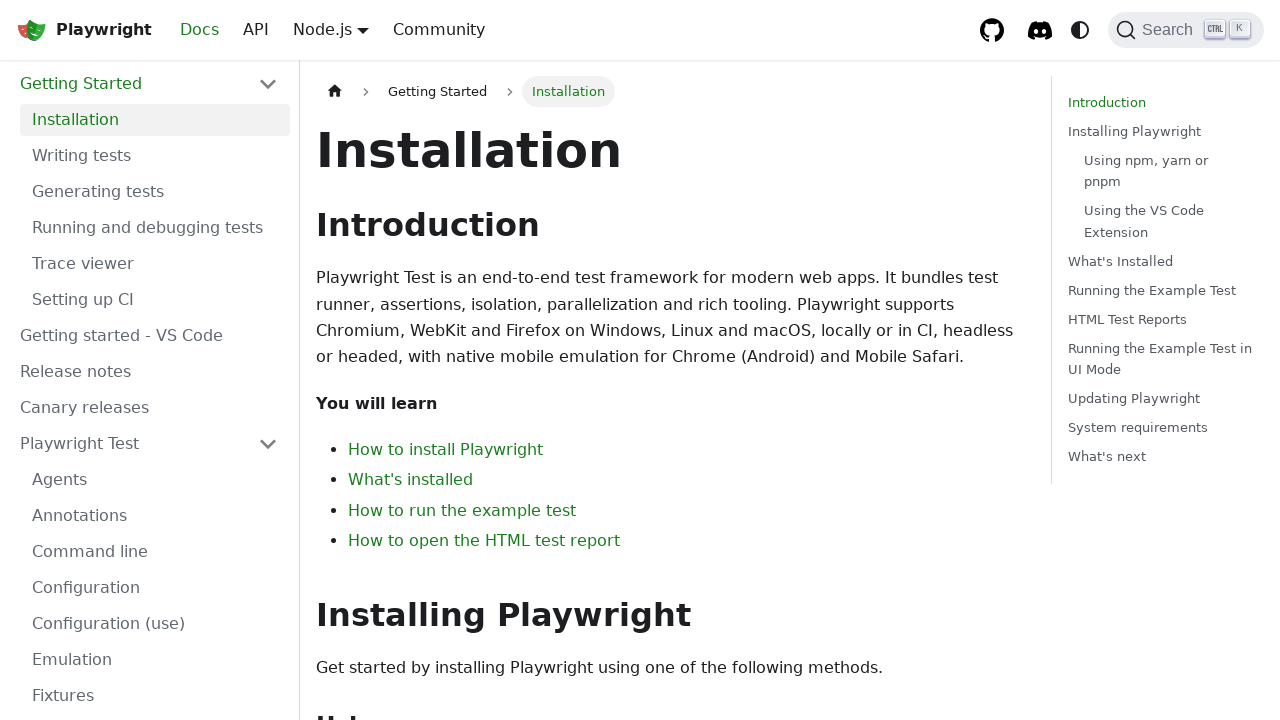